Tests nested iframe handling by switching to a parent frame, then to a child frame, and reading text content from the nested frame

Starting URL: https://demoqa.com/nestedframes

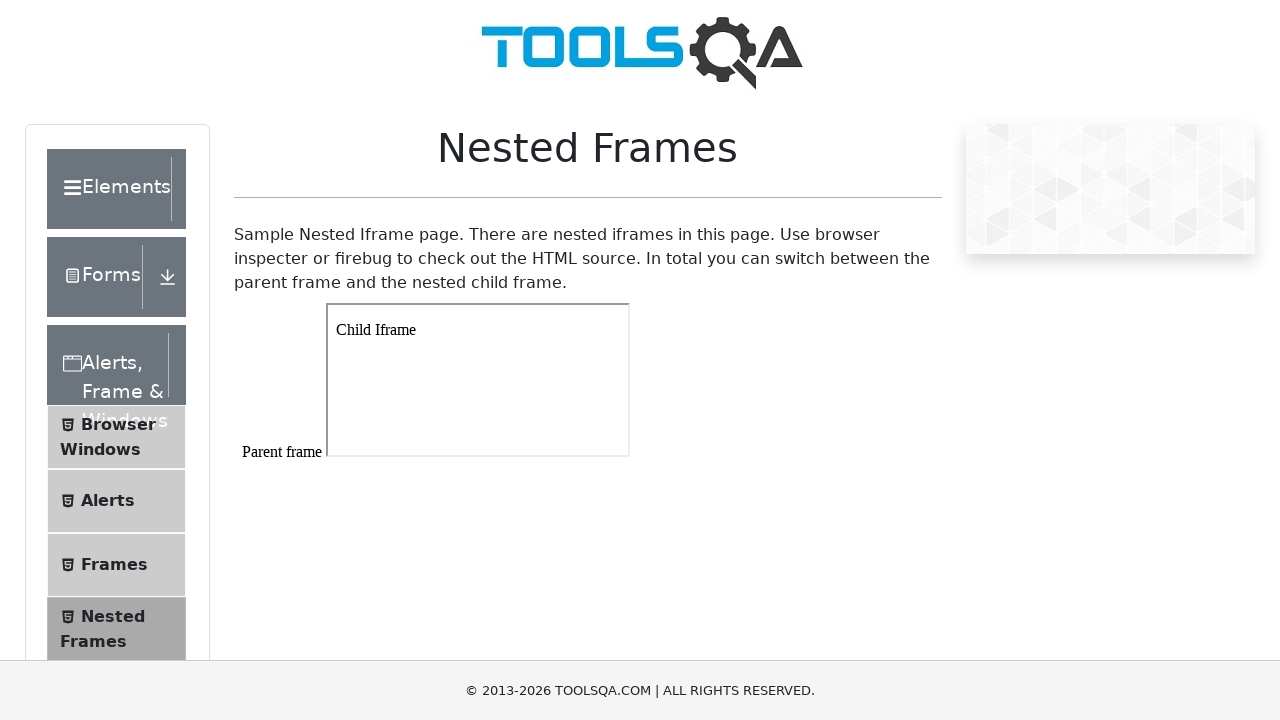

Navigated to nested frames demo page
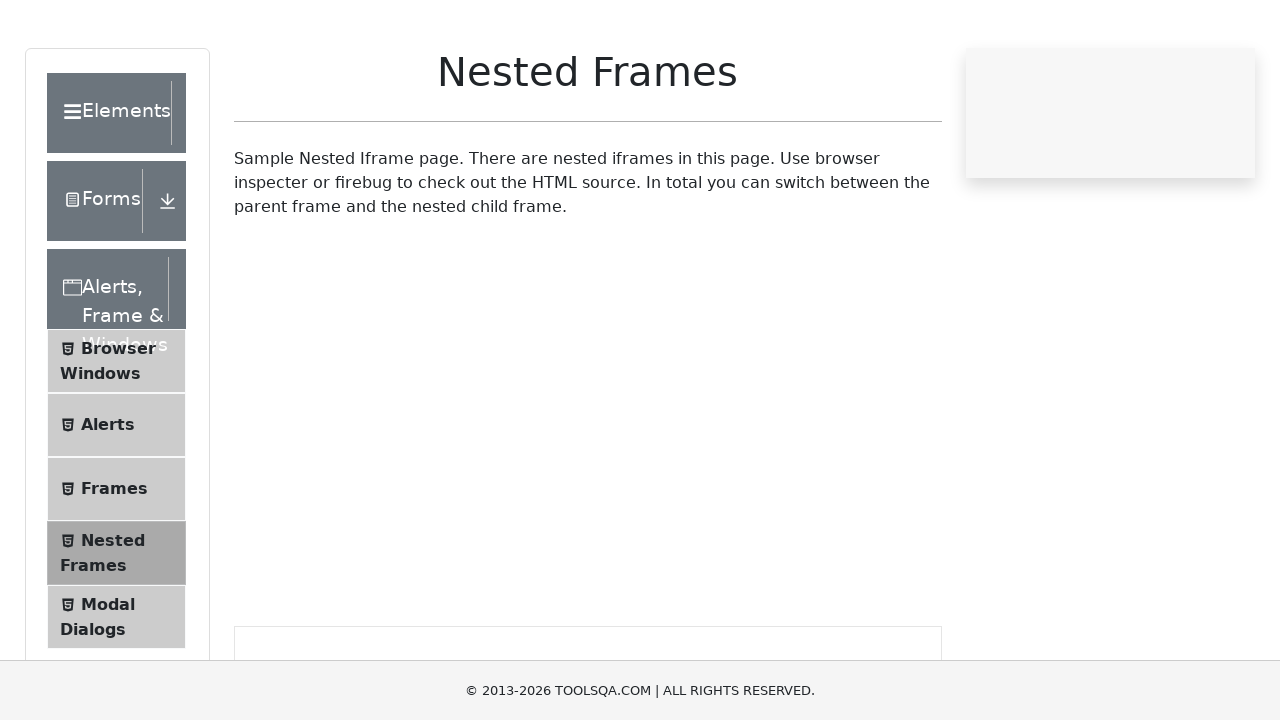

Switched to parent frame (frame1)
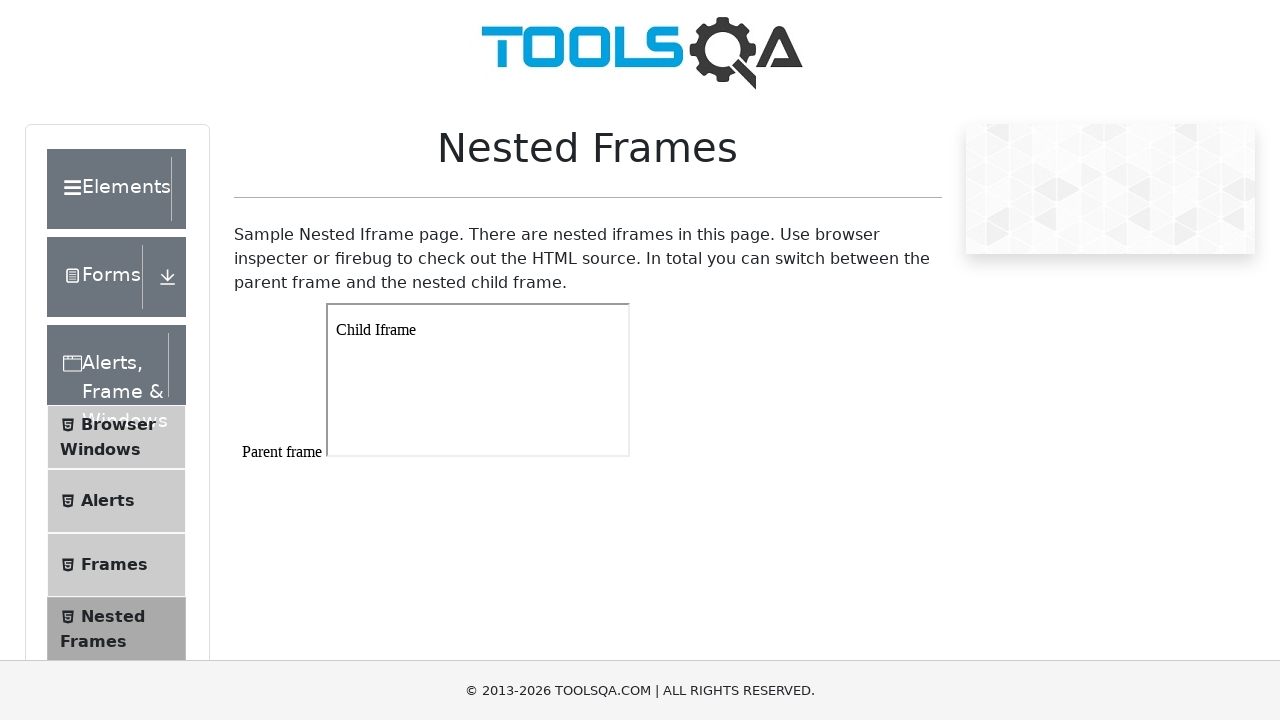

Located nested child frame element
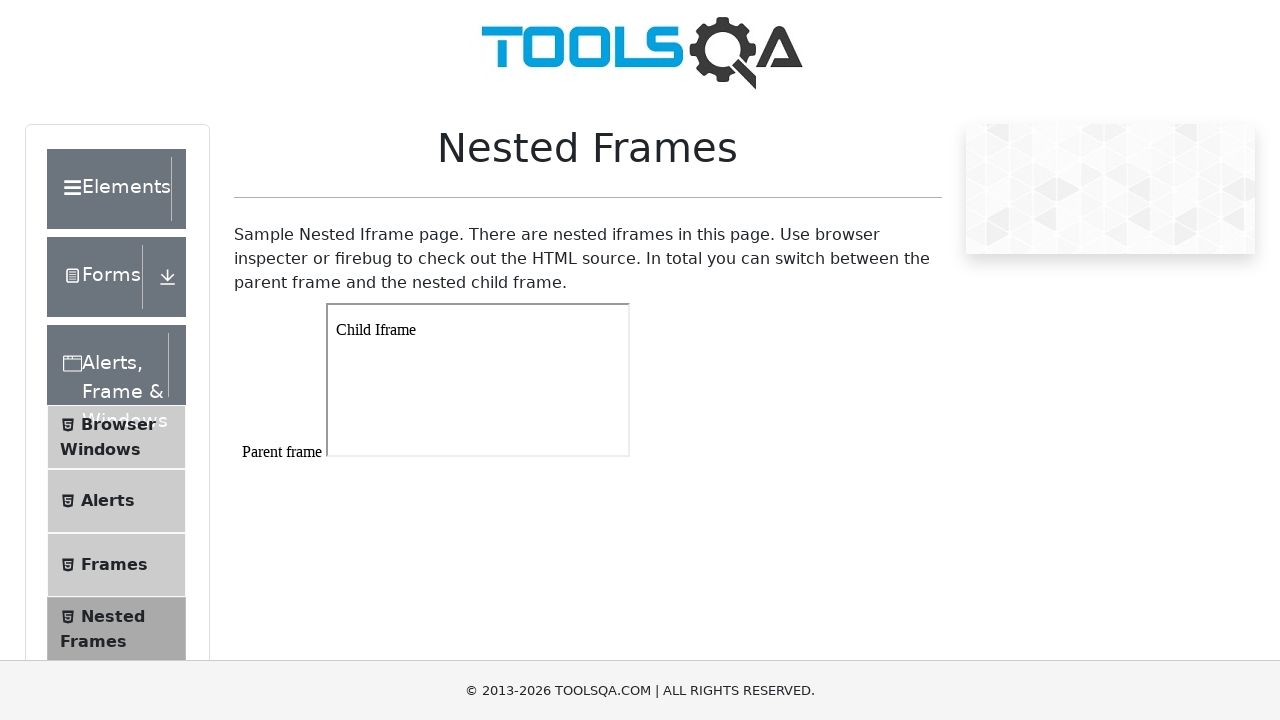

Switched to nested child frame
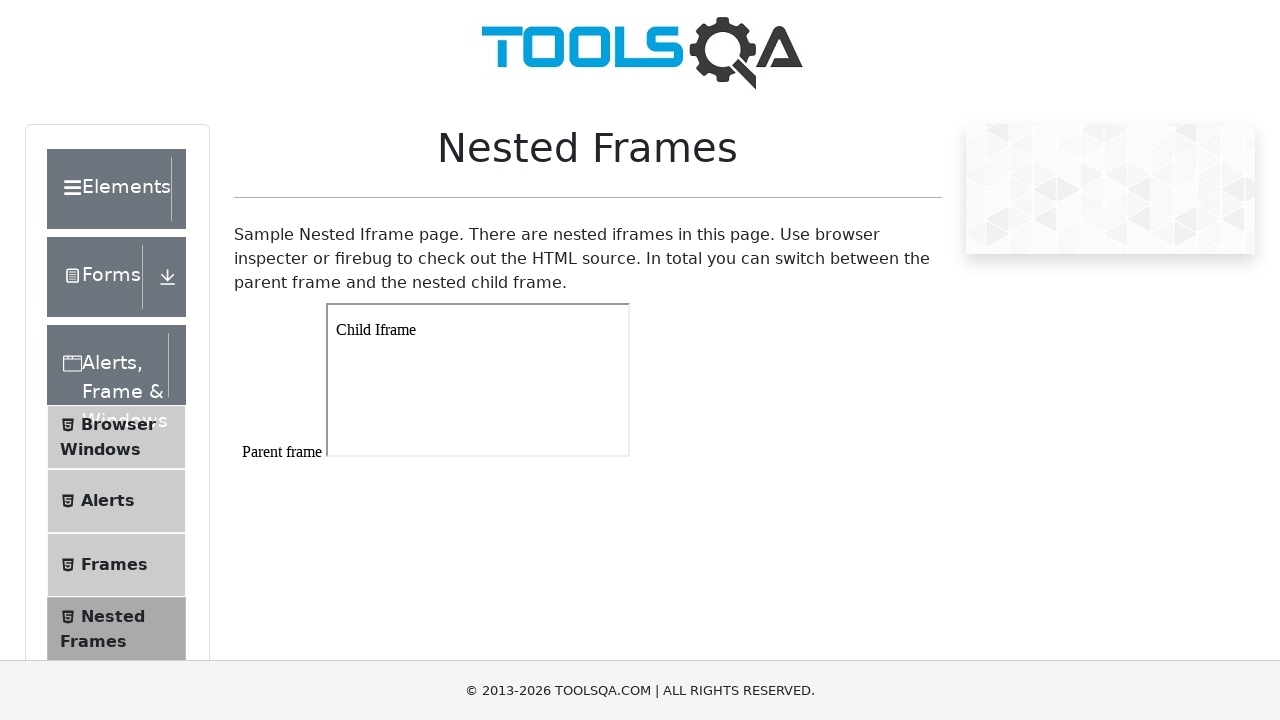

Read text content from nested frame: 'Child Iframe'
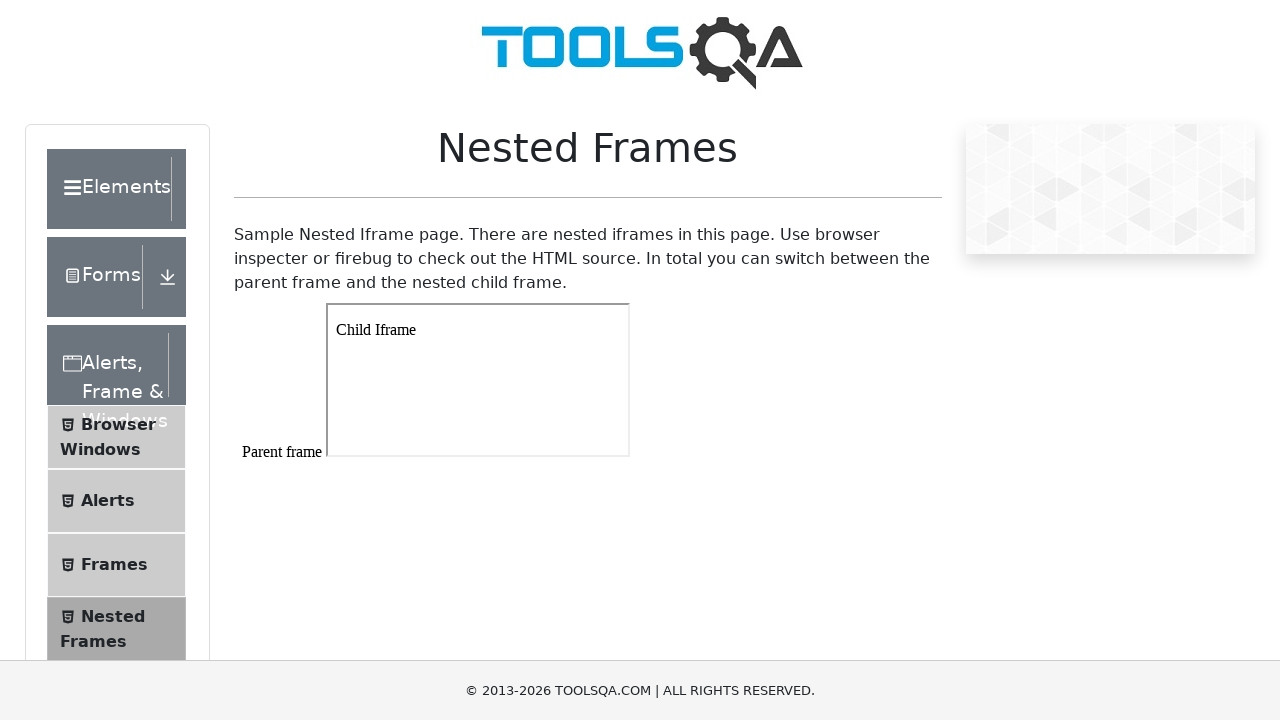

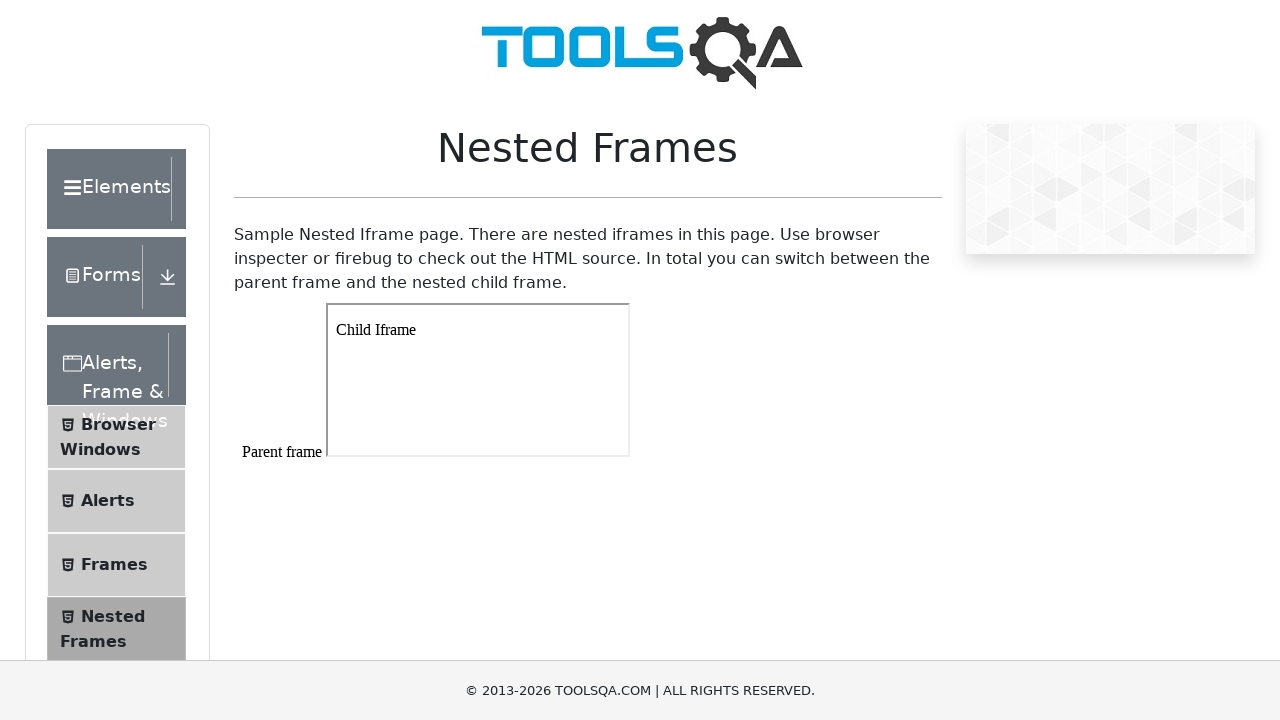